Tests a registration form by filling in first name, last name, and email fields, then submitting and verifying successful registration message

Starting URL: http://suninjuly.github.io/registration1.html

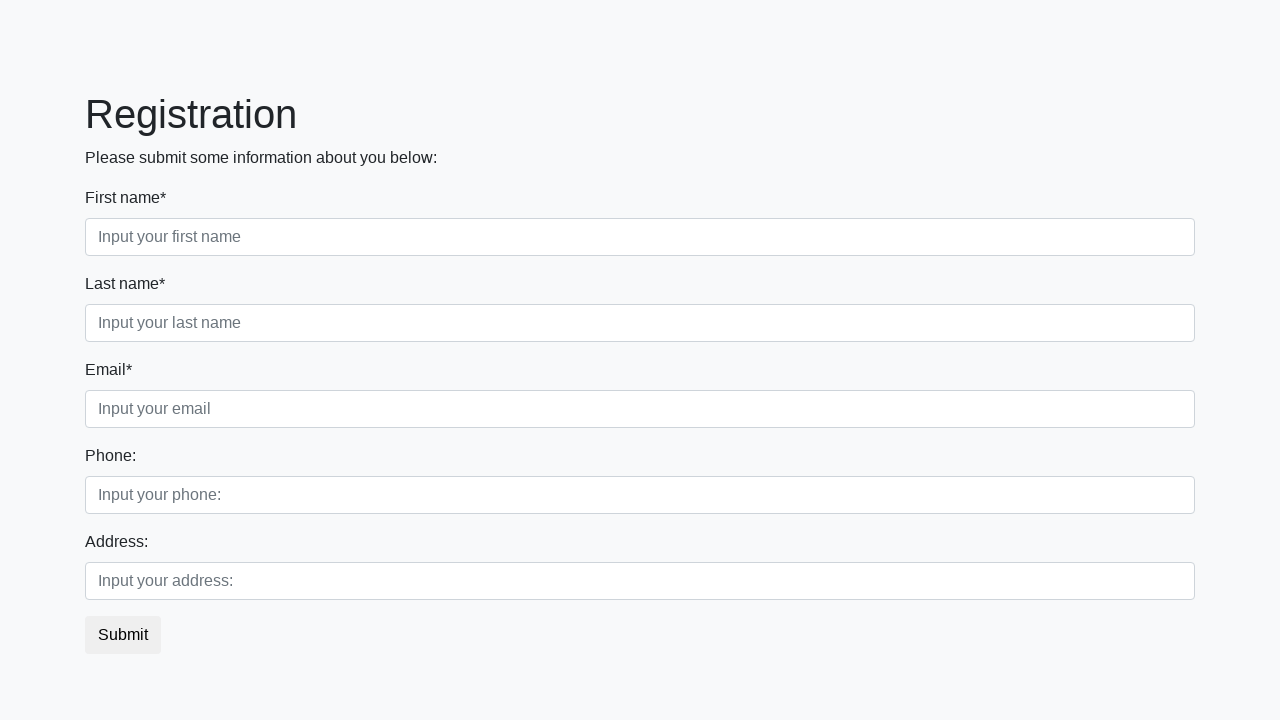

Filled first name field with 'Ivan' on .first_block .first
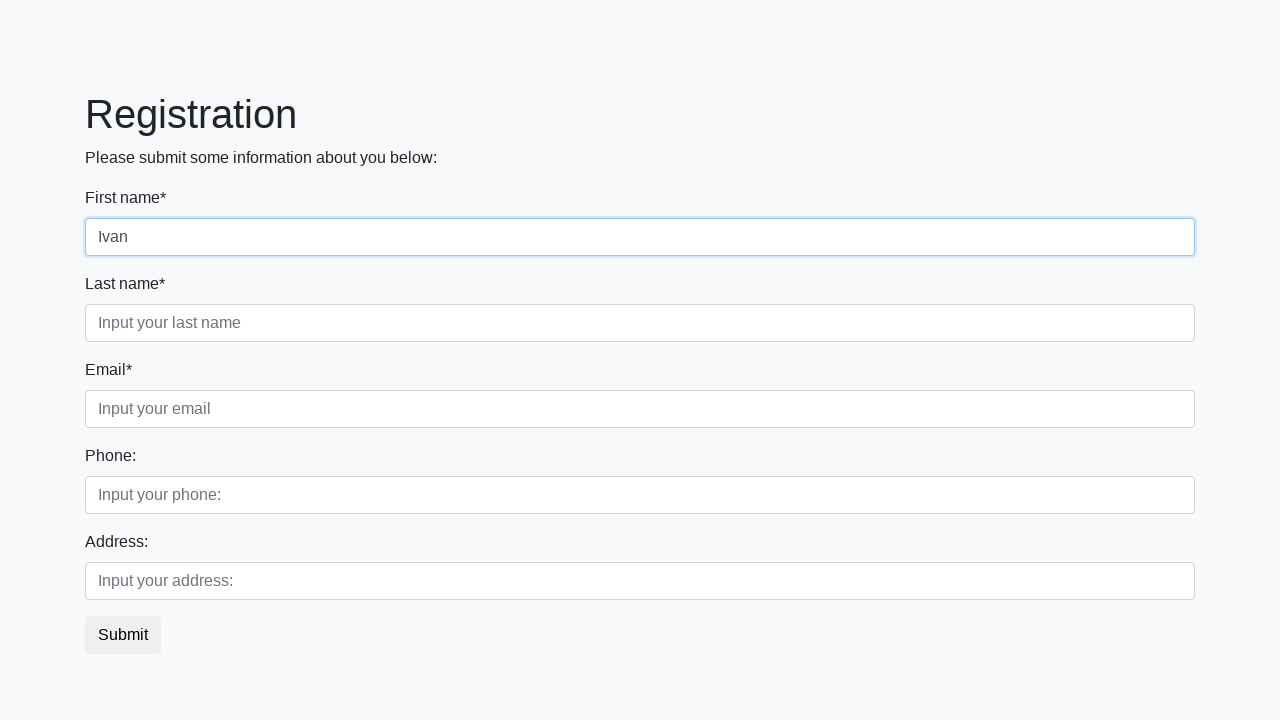

Filled last name field with 'Petrov' on .first_block .second
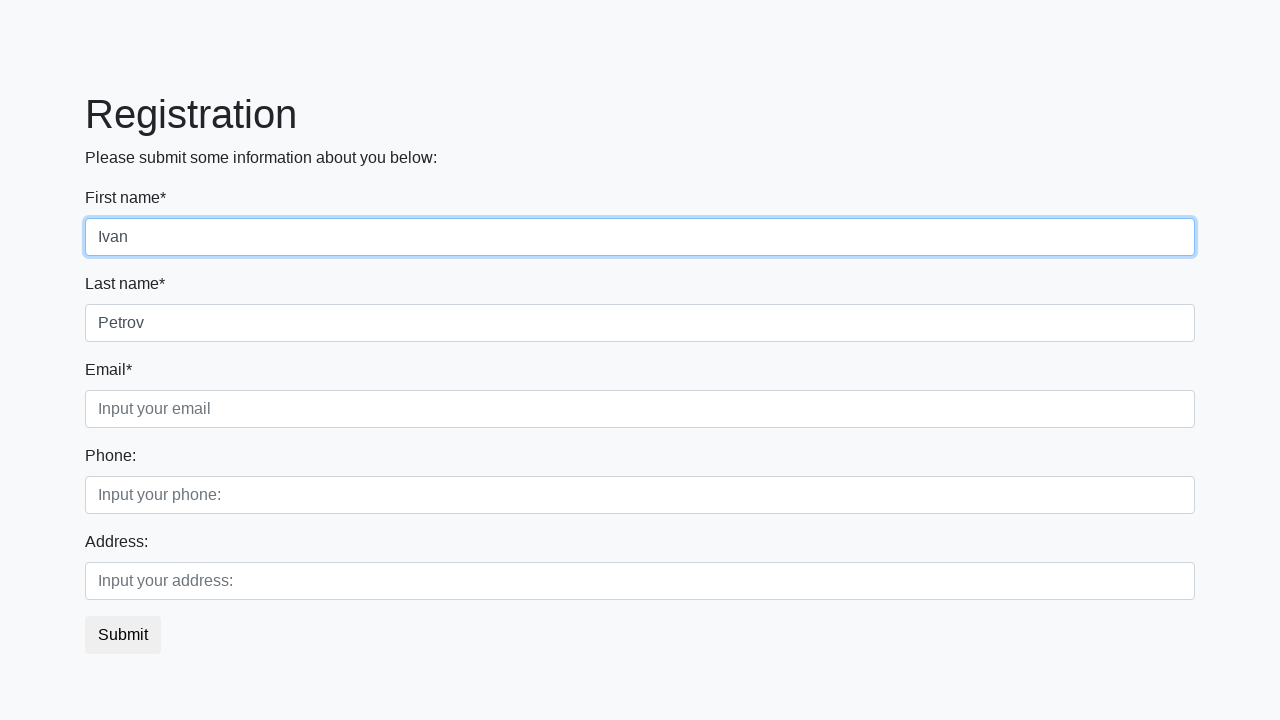

Filled email field with 'ivan.petrow@step.com' on .first_block .third
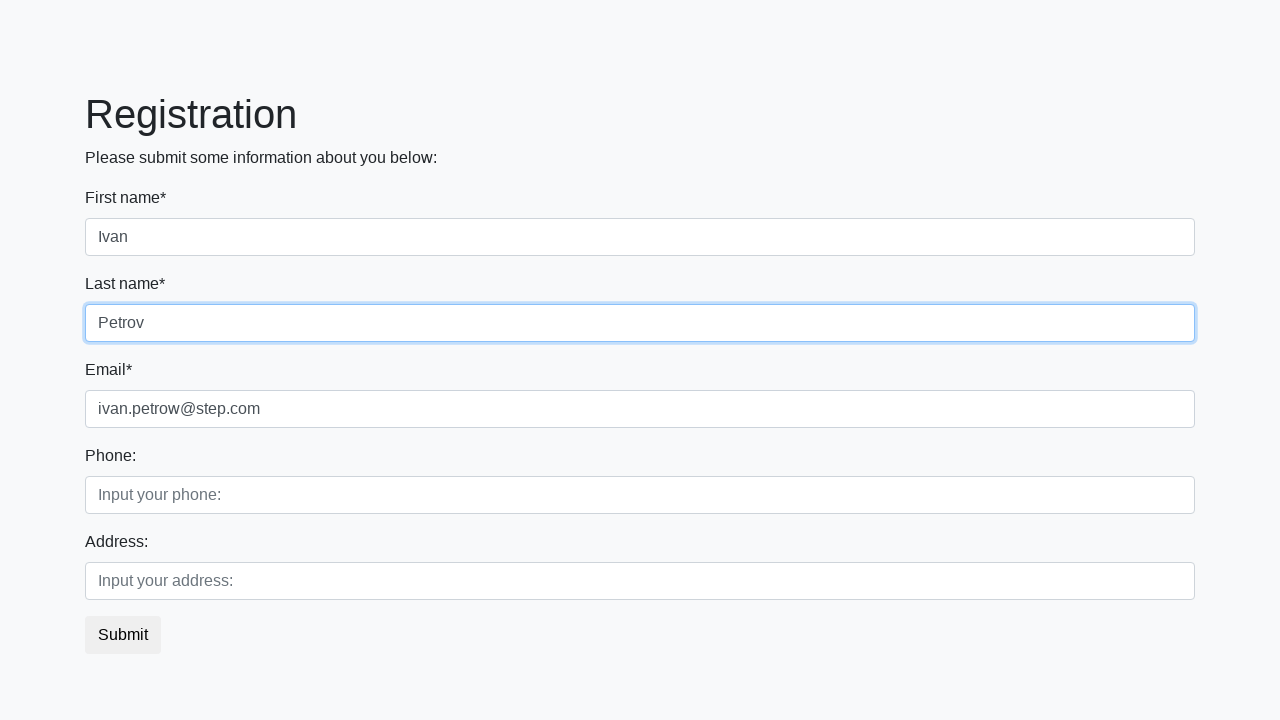

Clicked submit button to register at (123, 635) on button.btn
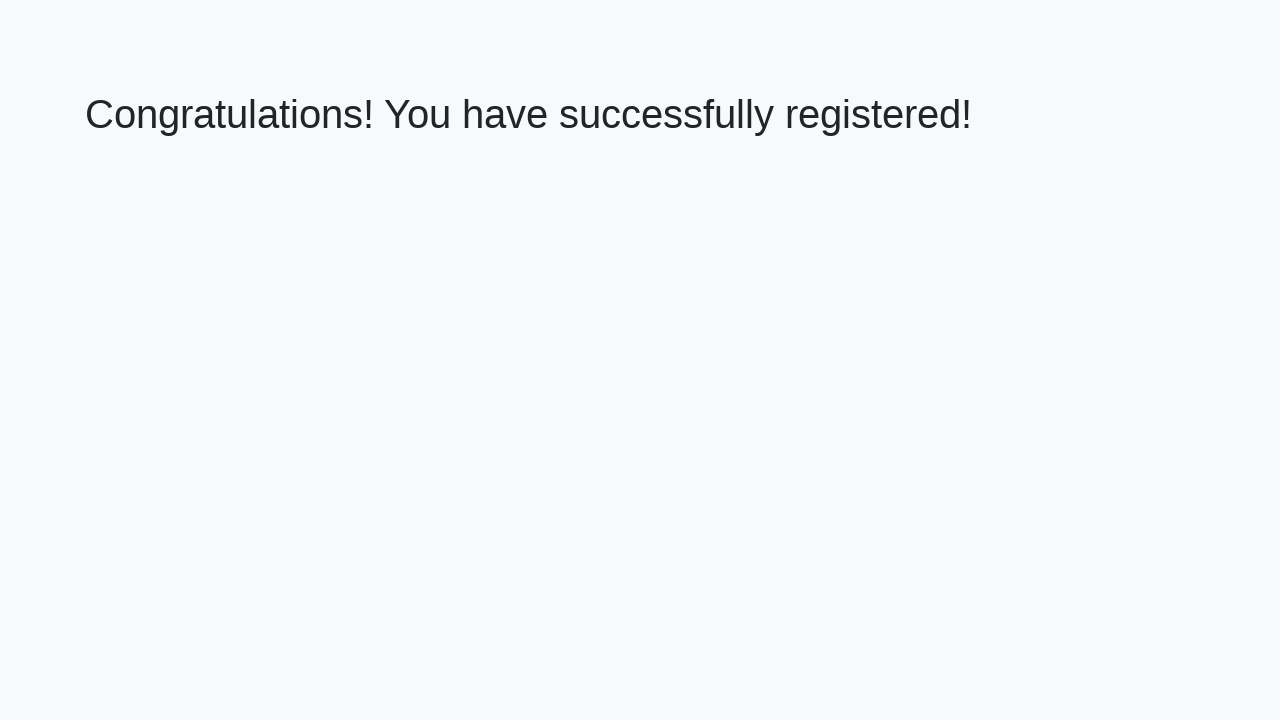

Success message header loaded
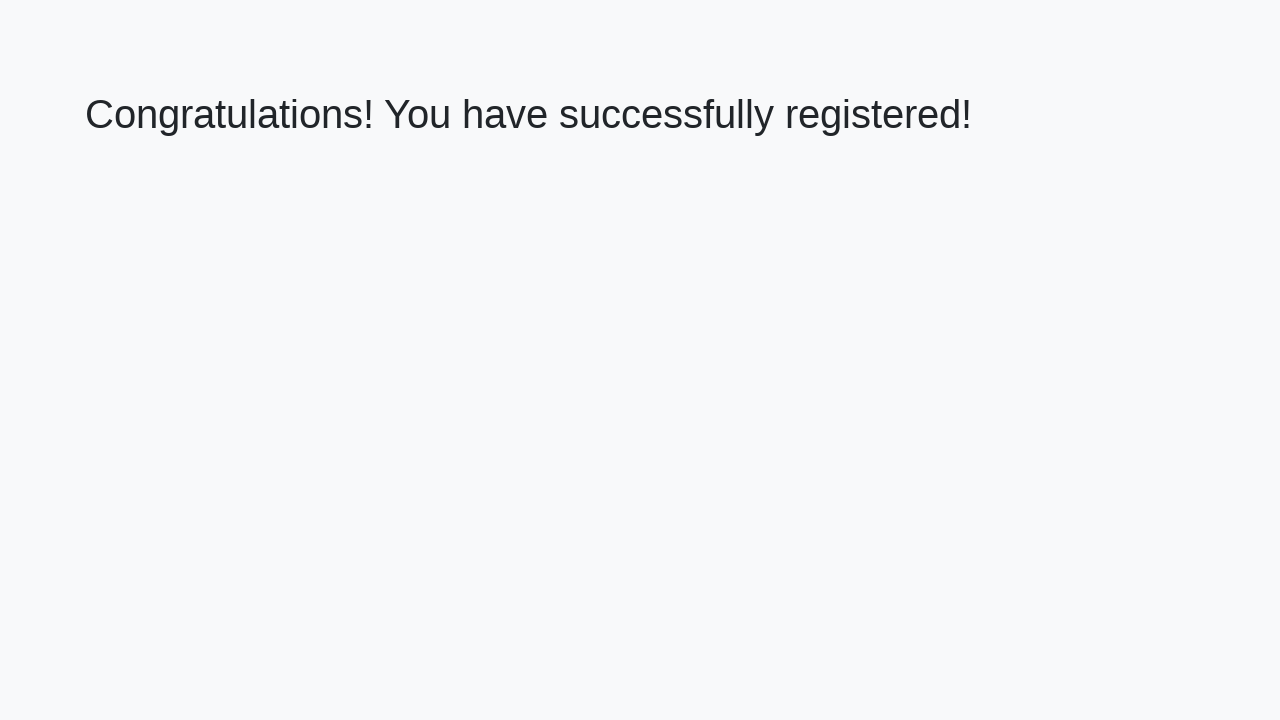

Retrieved success message text
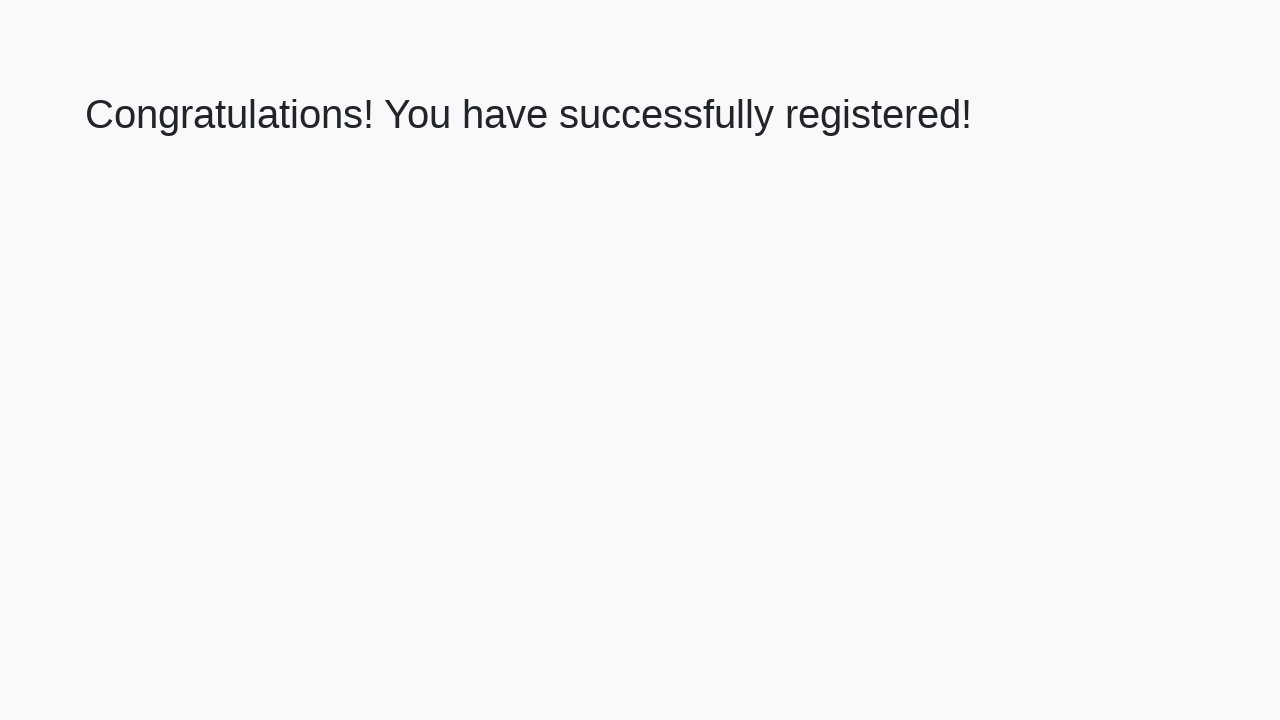

Verified success message: 'Congratulations! You have successfully registered!'
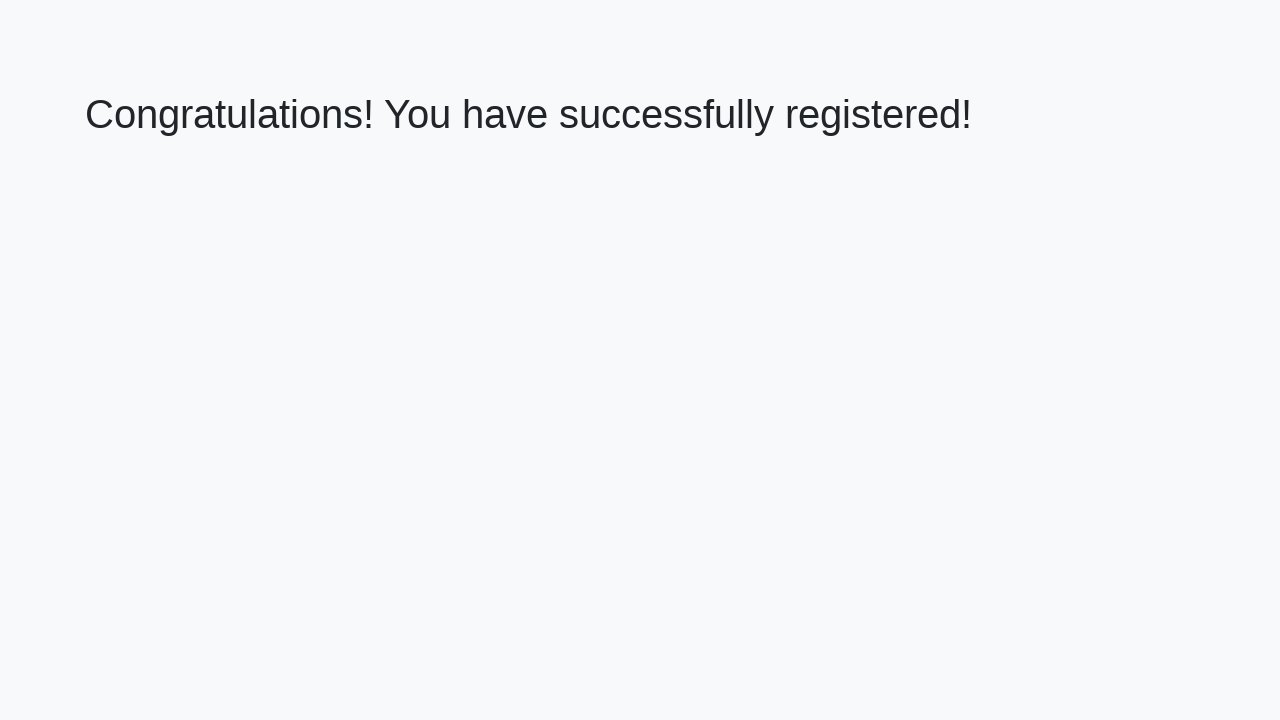

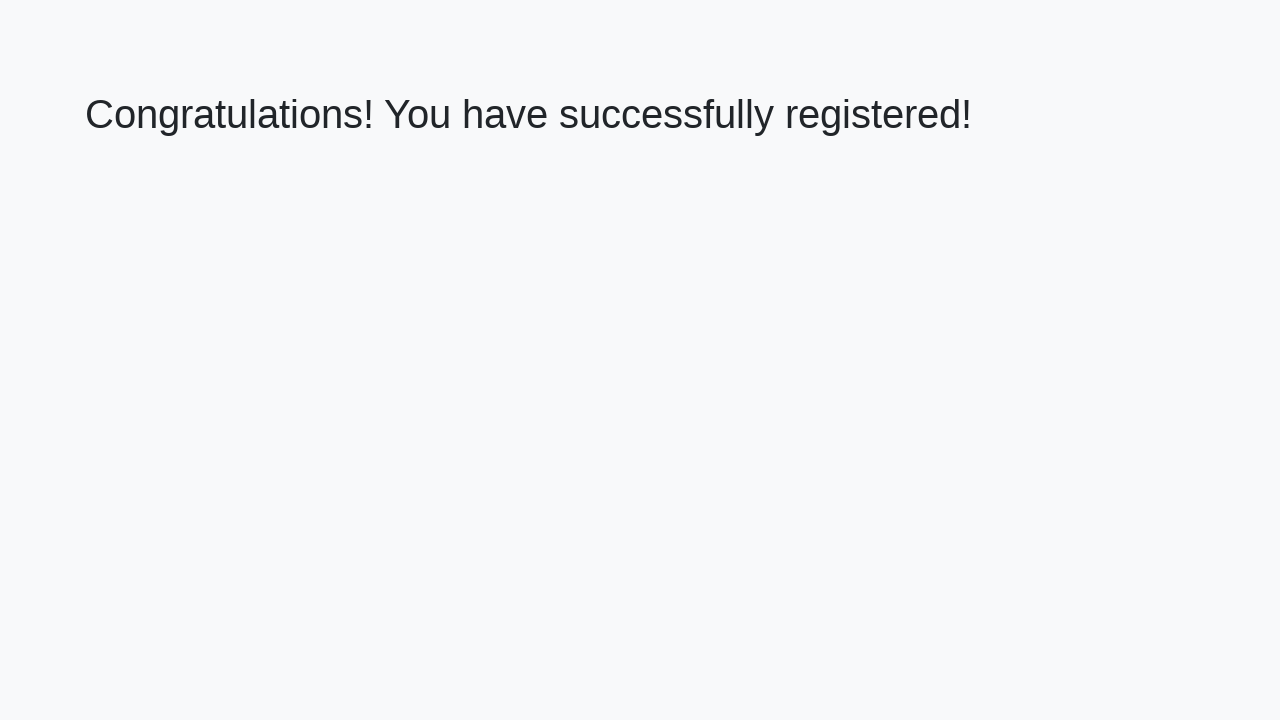